Navigates to the DemoBlaze store website and verifies that the page title matches the expected value "STORE"

Starting URL: https://www.demoblaze.com/

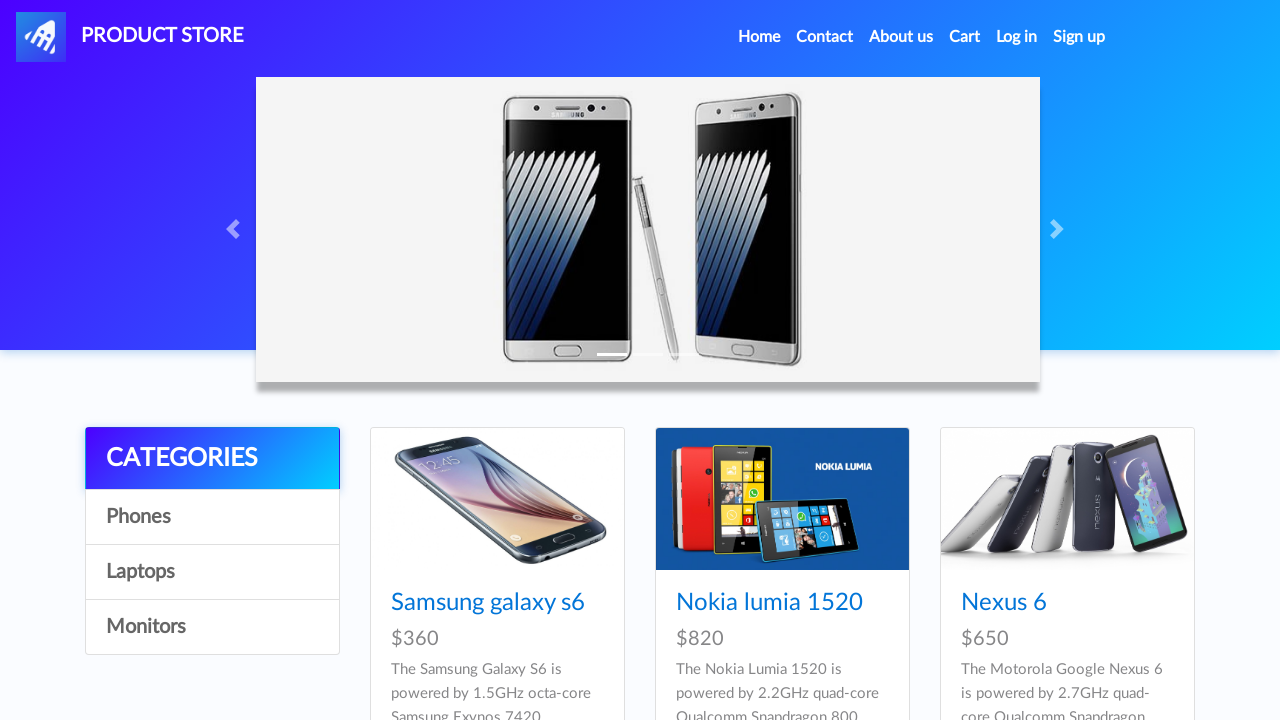

Waited for page to load (domcontentloaded state)
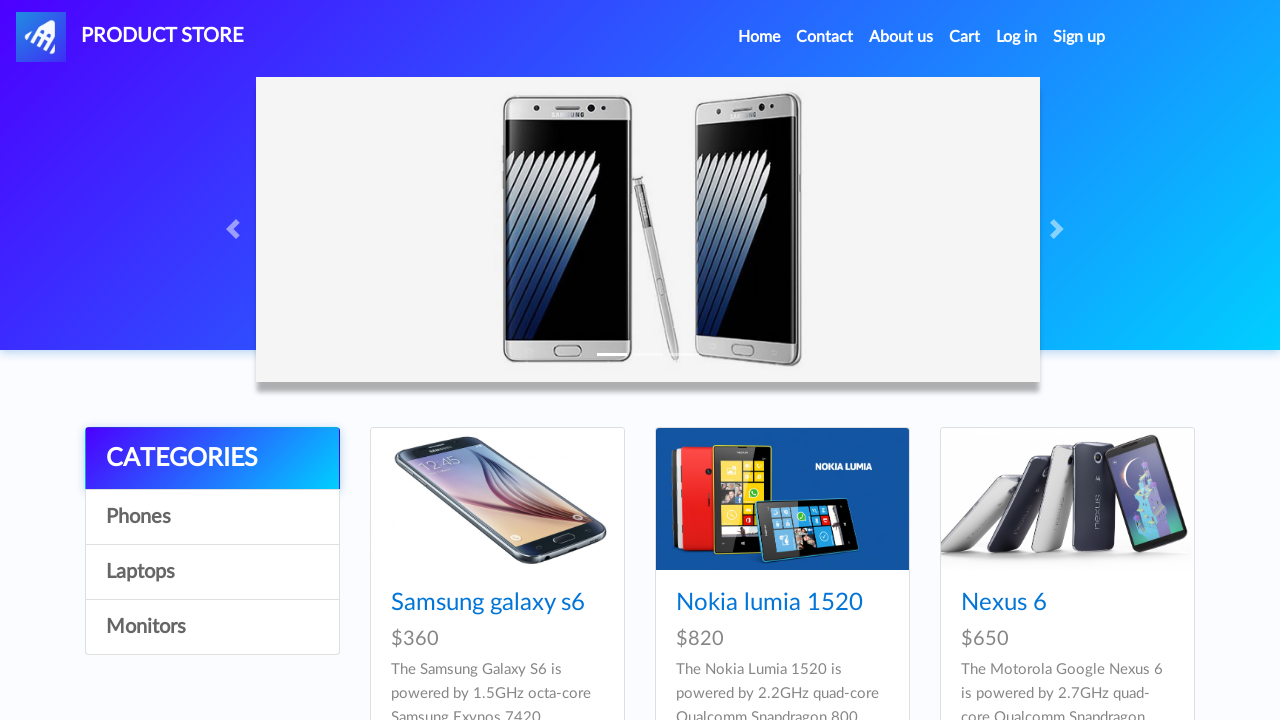

Retrieved page title: 'STORE'
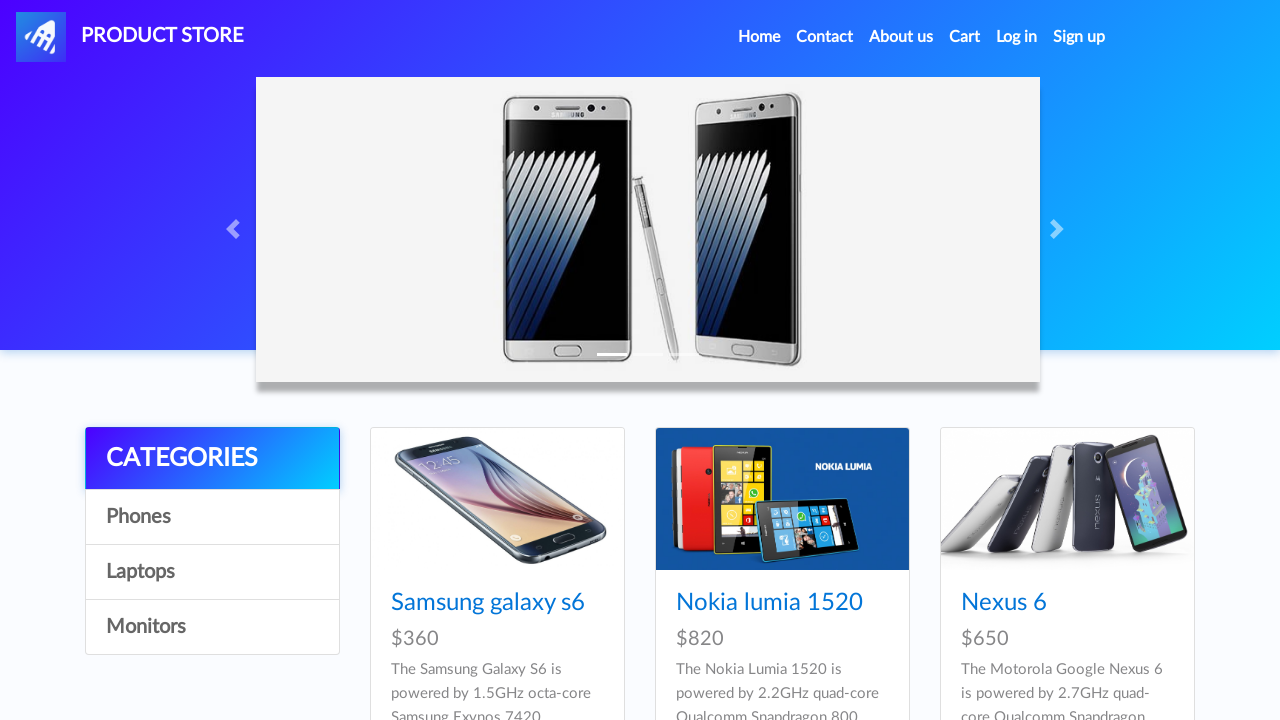

Verified page title matches expected value 'STORE'
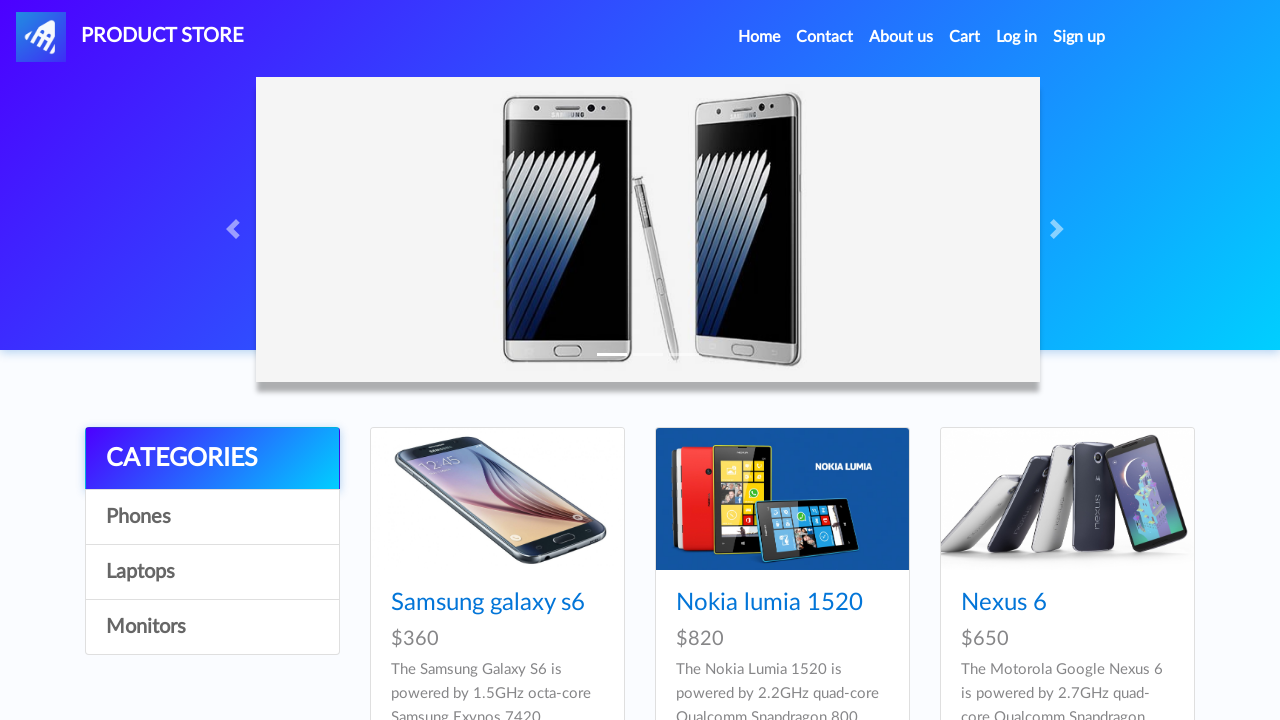

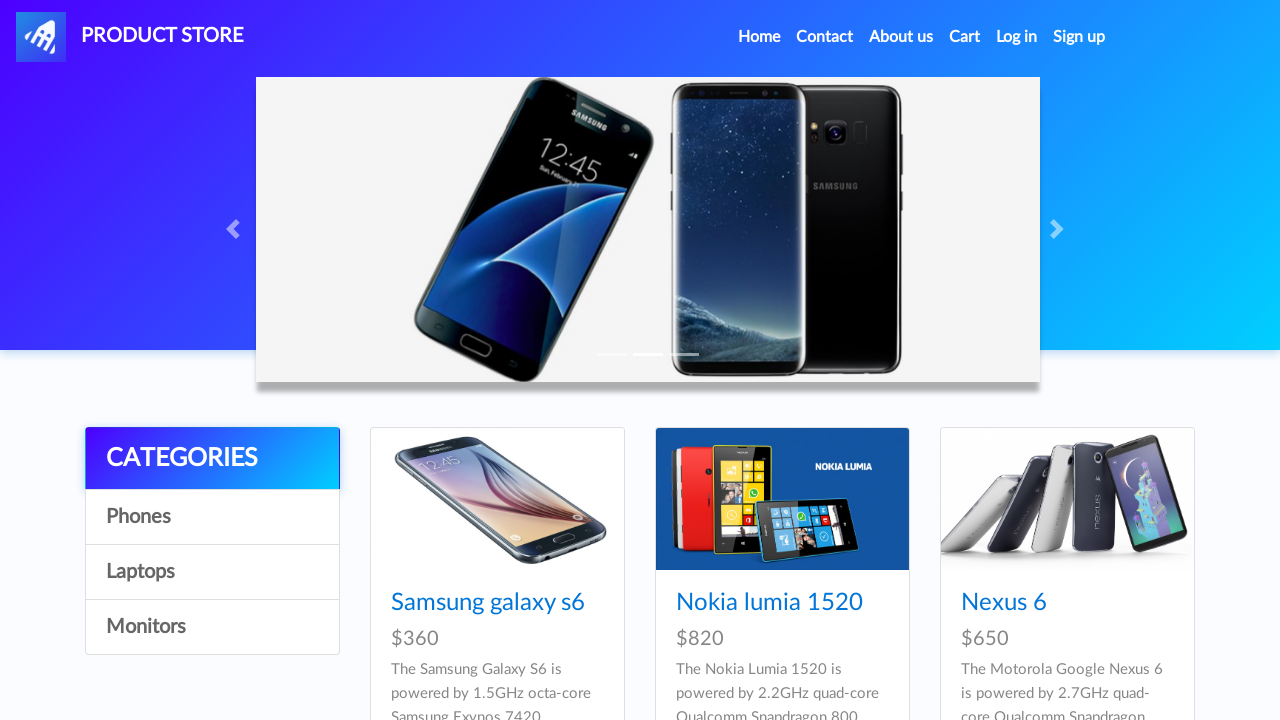